Tests dynamic page loading where an element is initially hidden and then revealed after a loading bar completes. Clicks the Start button and waits for the hidden finish text to become visible.

Starting URL: http://the-internet.herokuapp.com/dynamic_loading/1

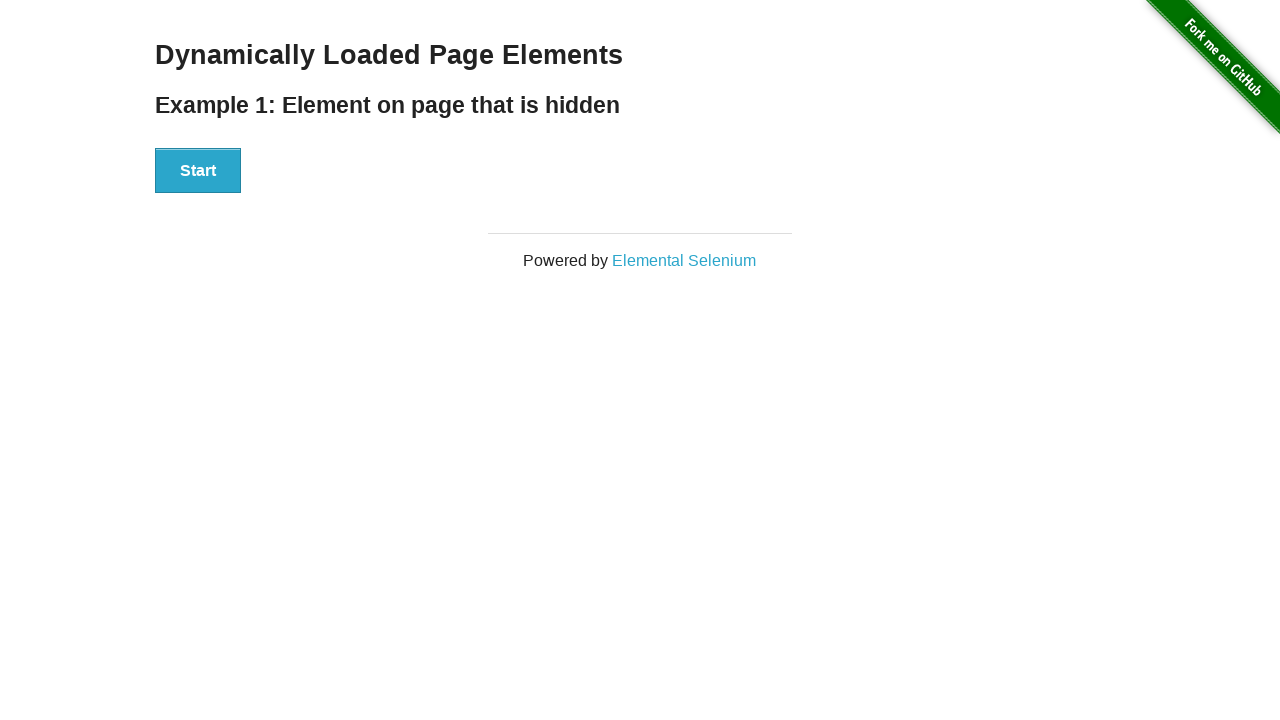

Clicked the Start button to trigger dynamic loading at (198, 171) on #start button
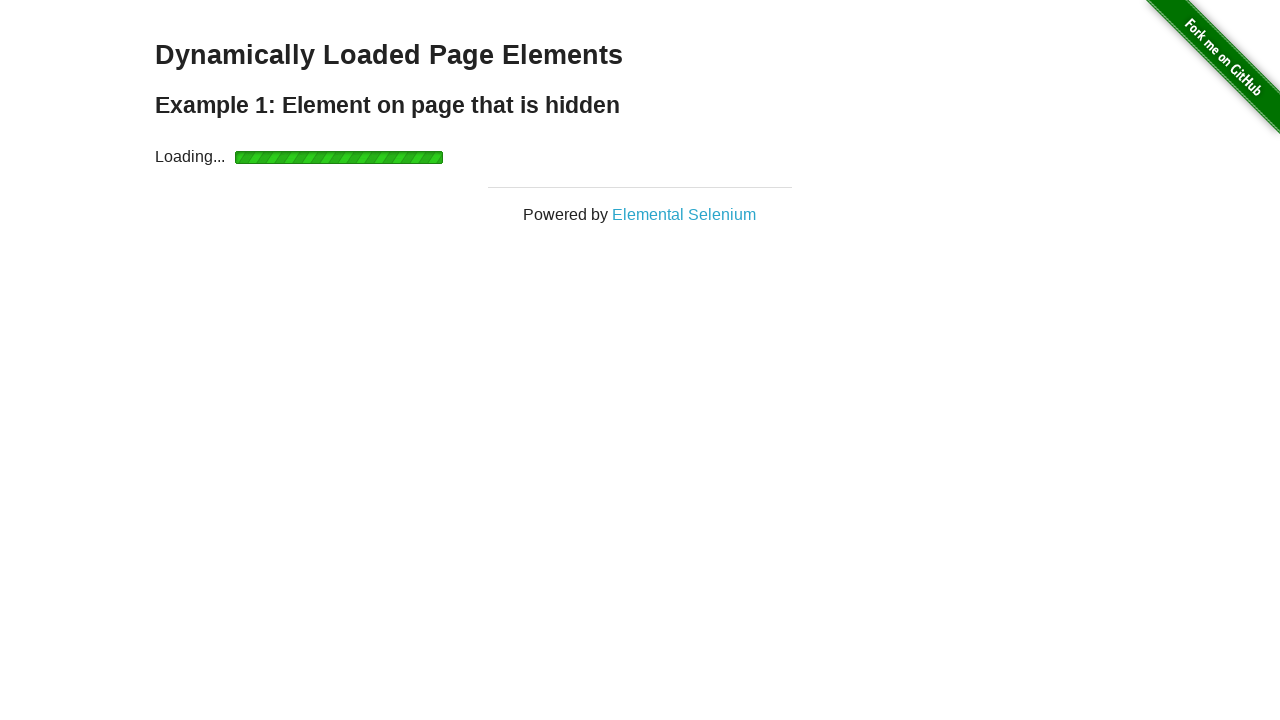

Waited for finish element to become visible after loading bar completes
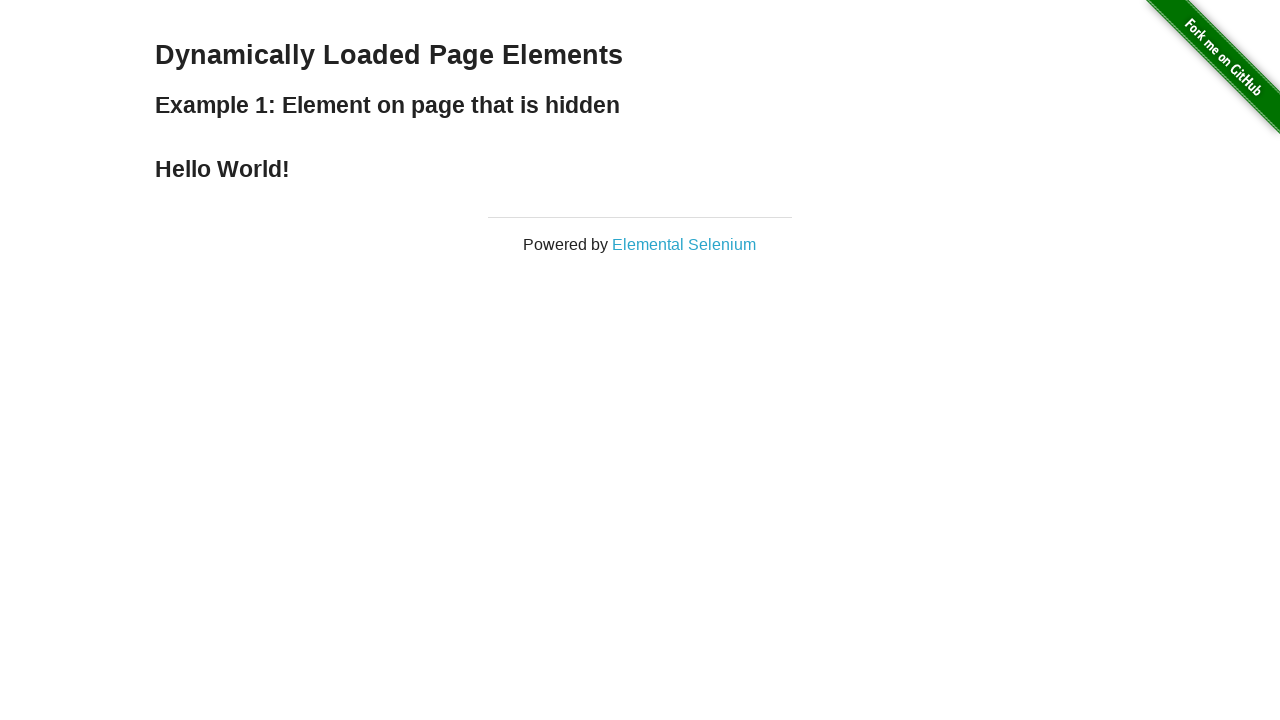

Verified that the finish element is displayed
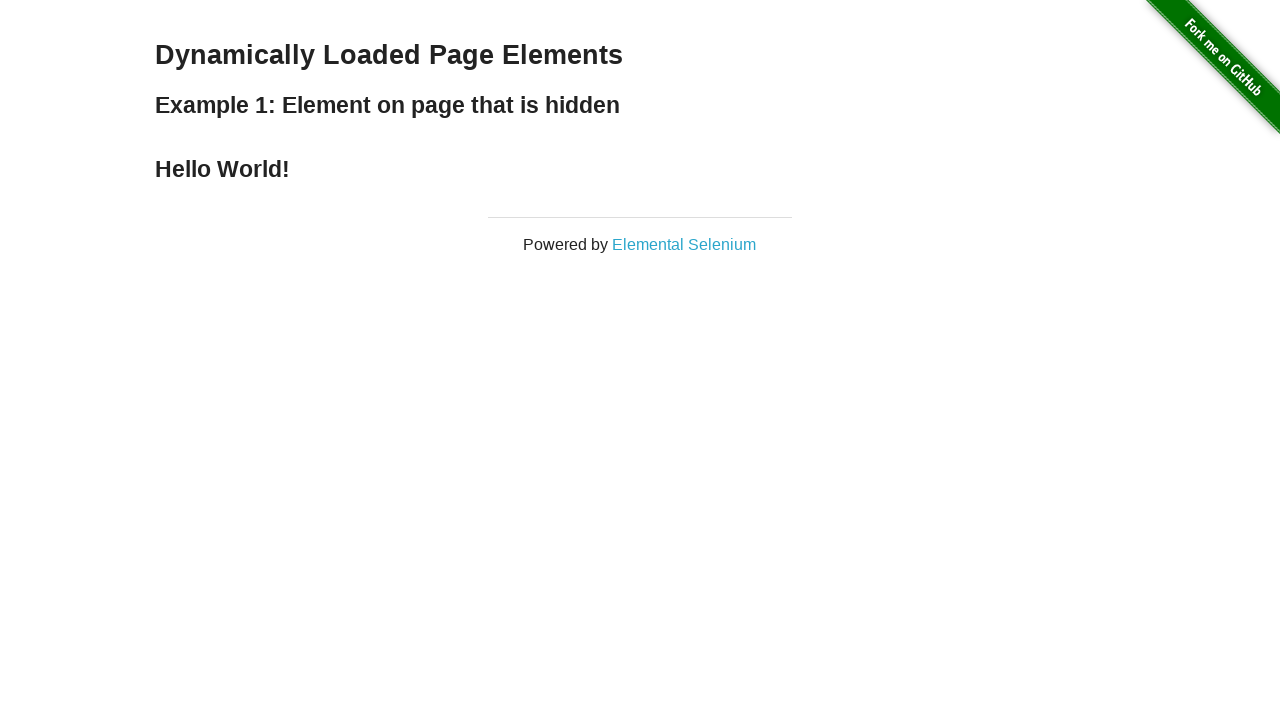

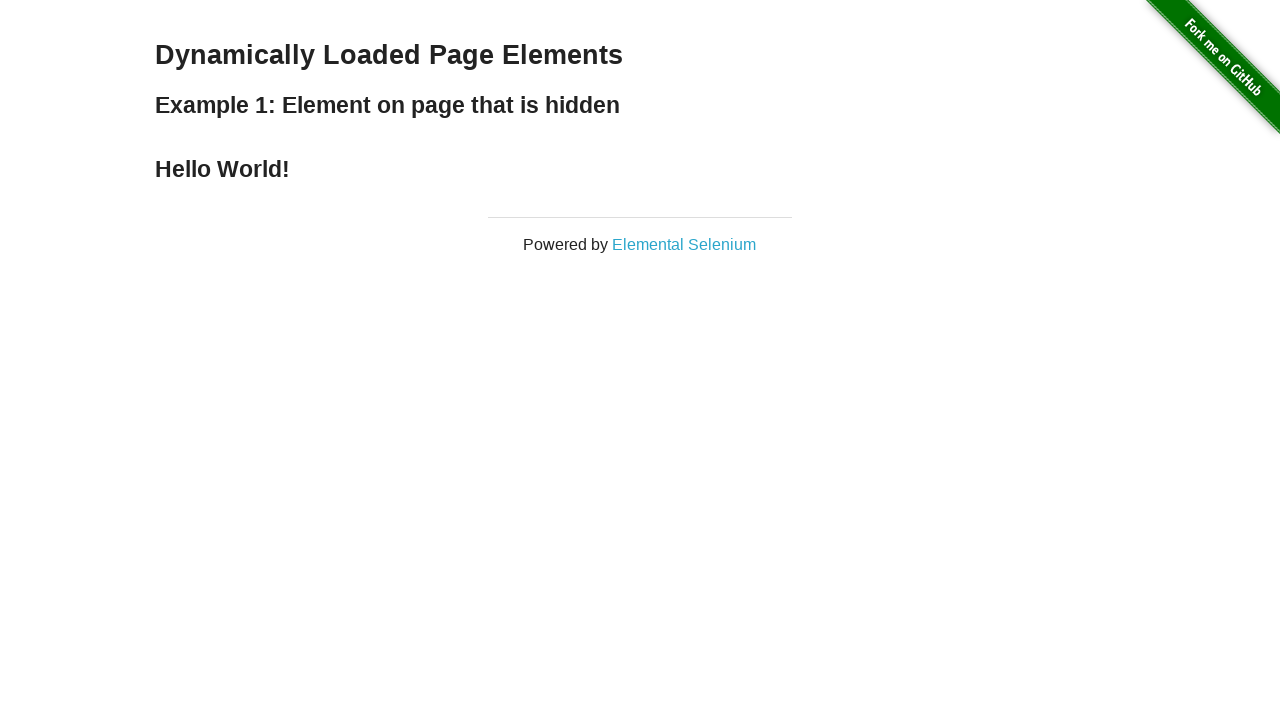